Tests navigation to the API documentation page by clicking the API link in the navigation

Starting URL: https://playwright.dev/

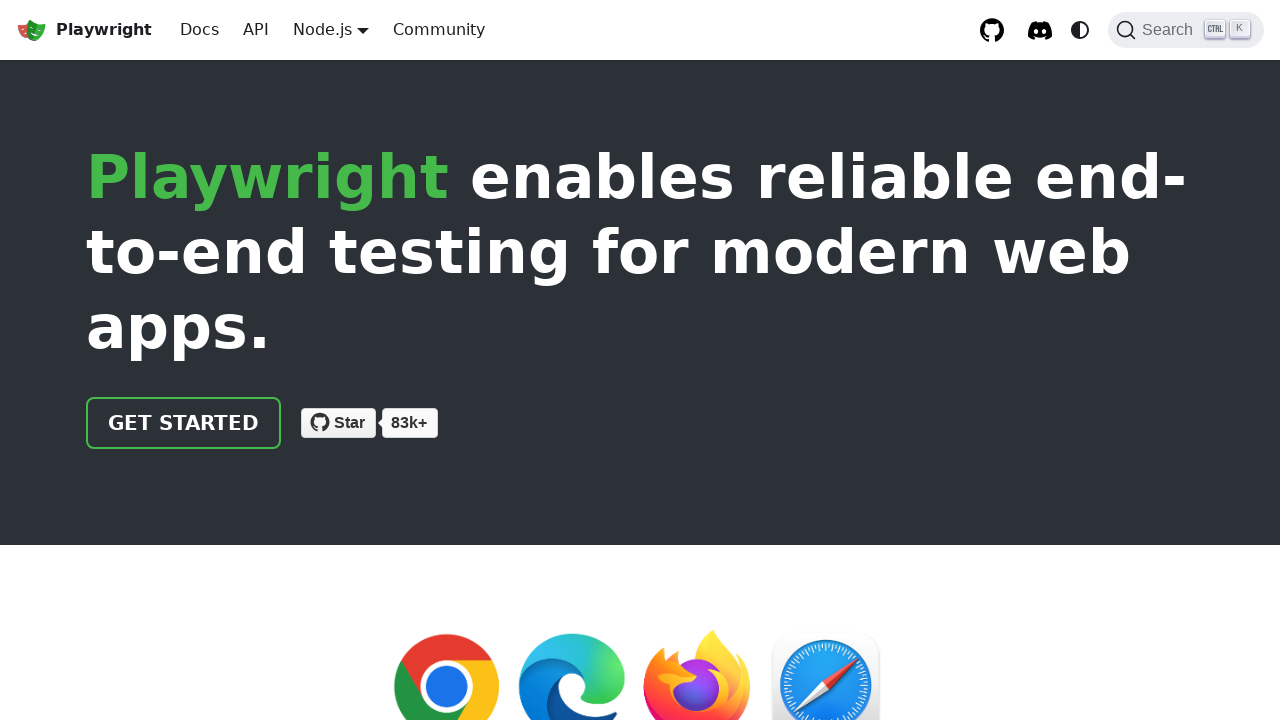

Clicked API link in navigation at (256, 30) on internal:role=link[name="API"i]
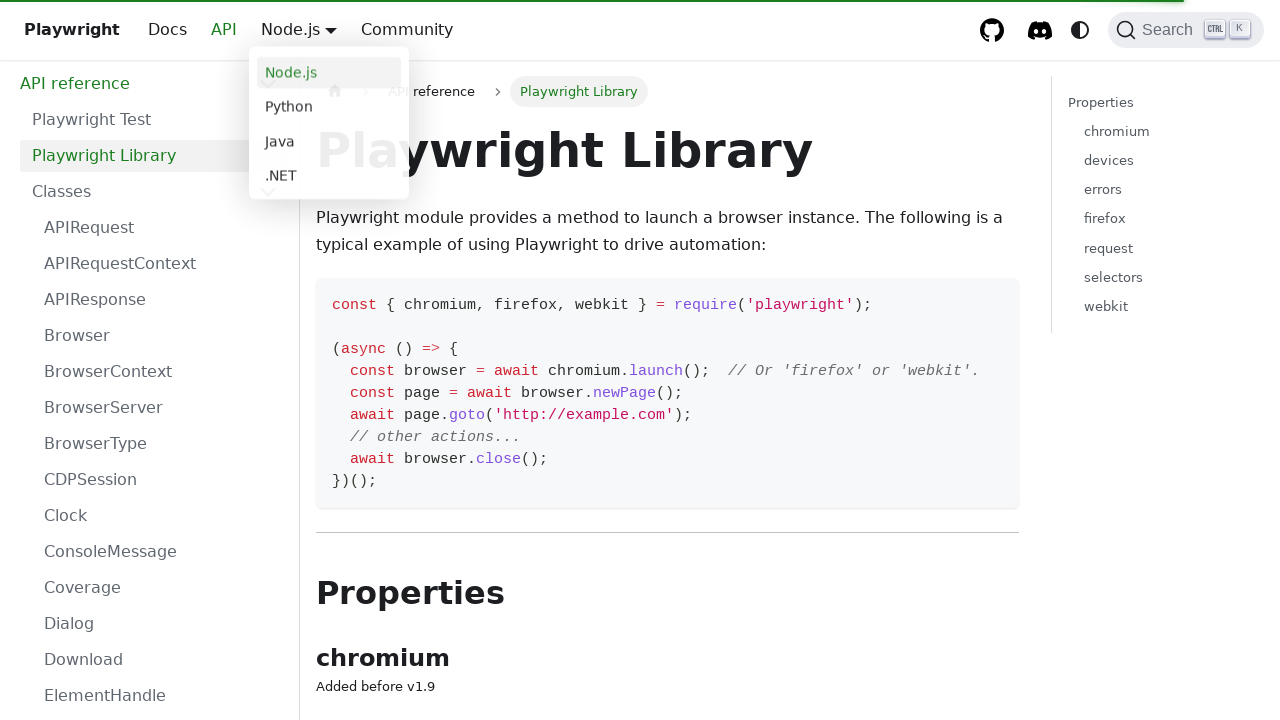

Waited for page to load with networkidle state
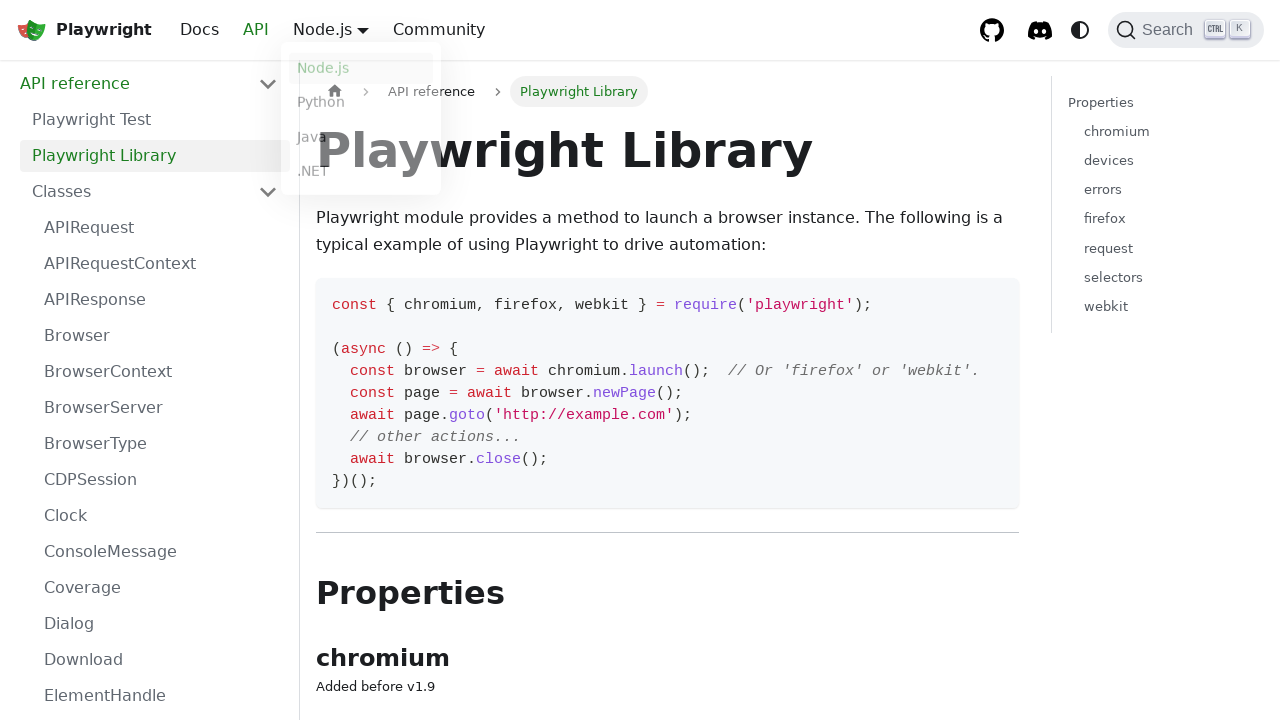

Verified navigation to API documentation page (URL contains '/api/')
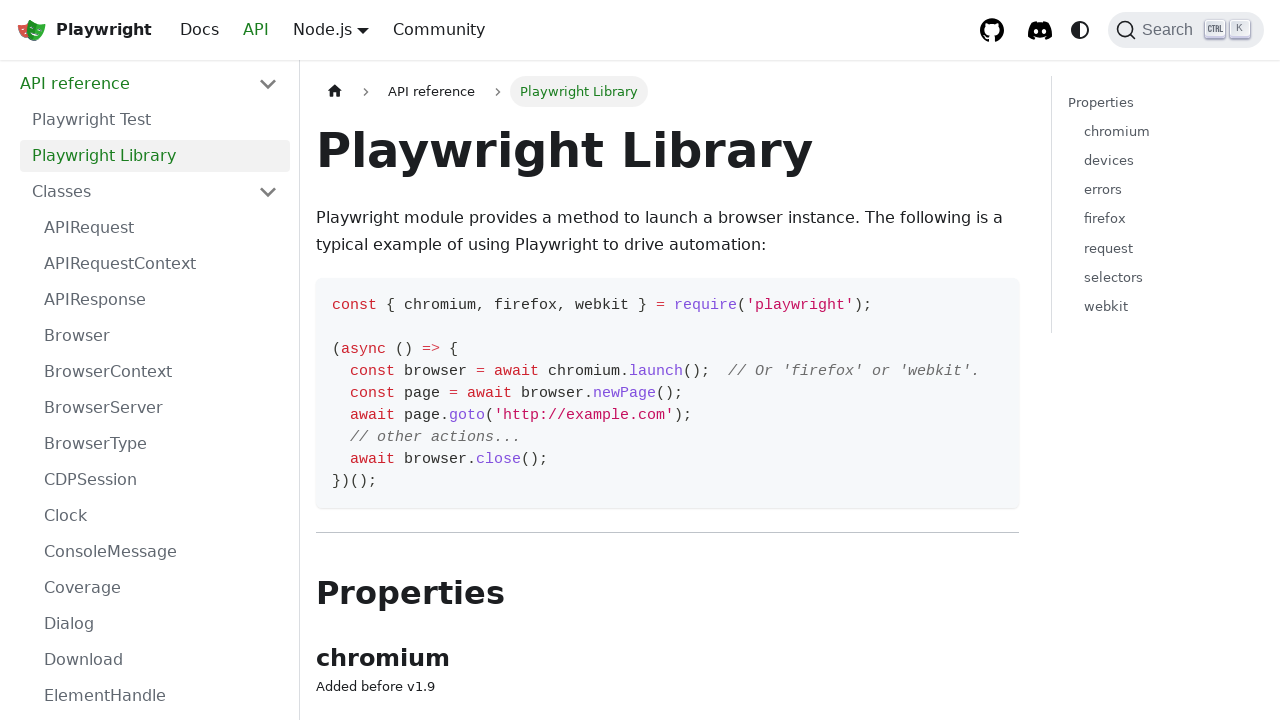

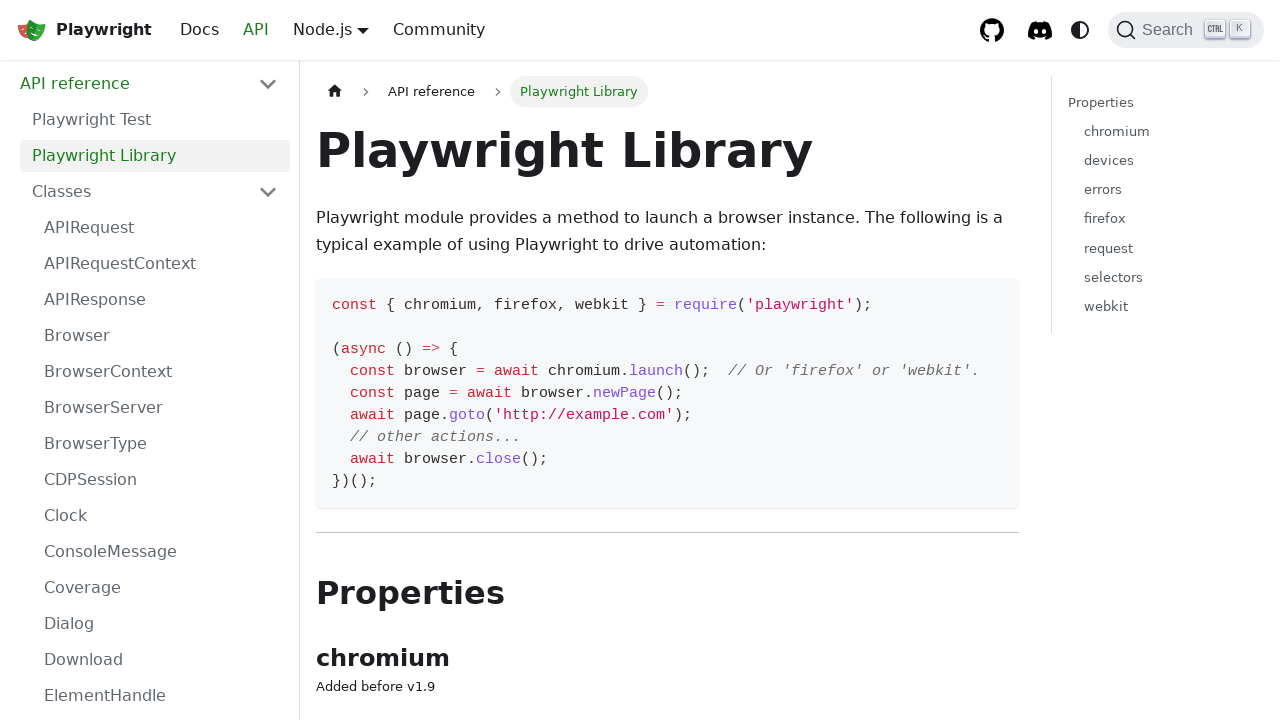